Validates that the Sign In link navigates to the login page

Starting URL: https://automationplayground.com/crm/

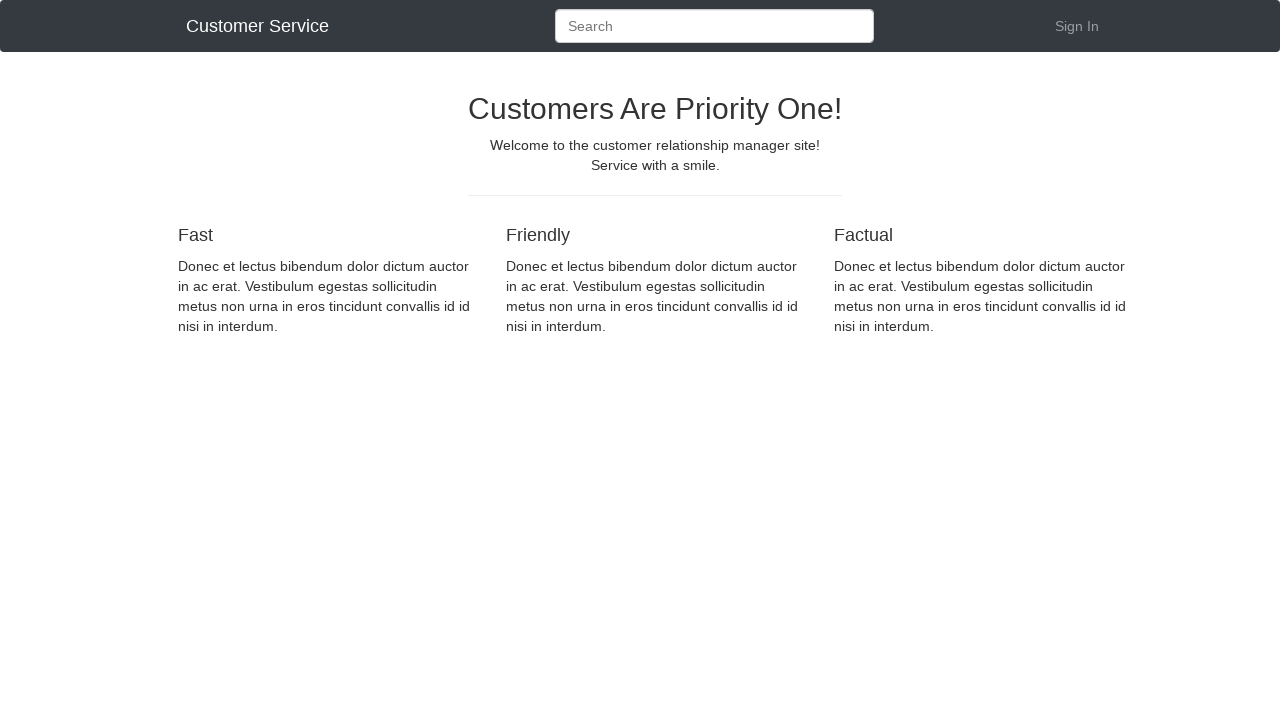

Clicked Sign In link at (1077, 26) on a:text('Sign In')
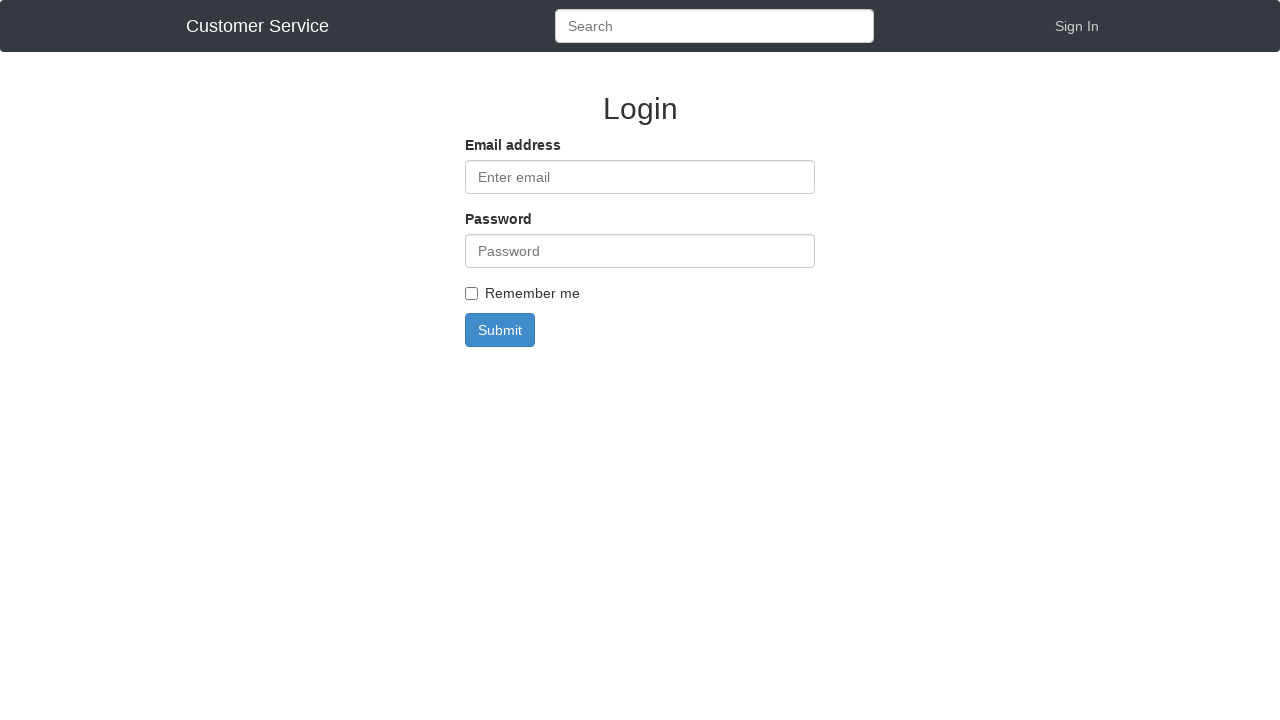

Verified URL contains 'login' - Sign In link navigates to login page successfully
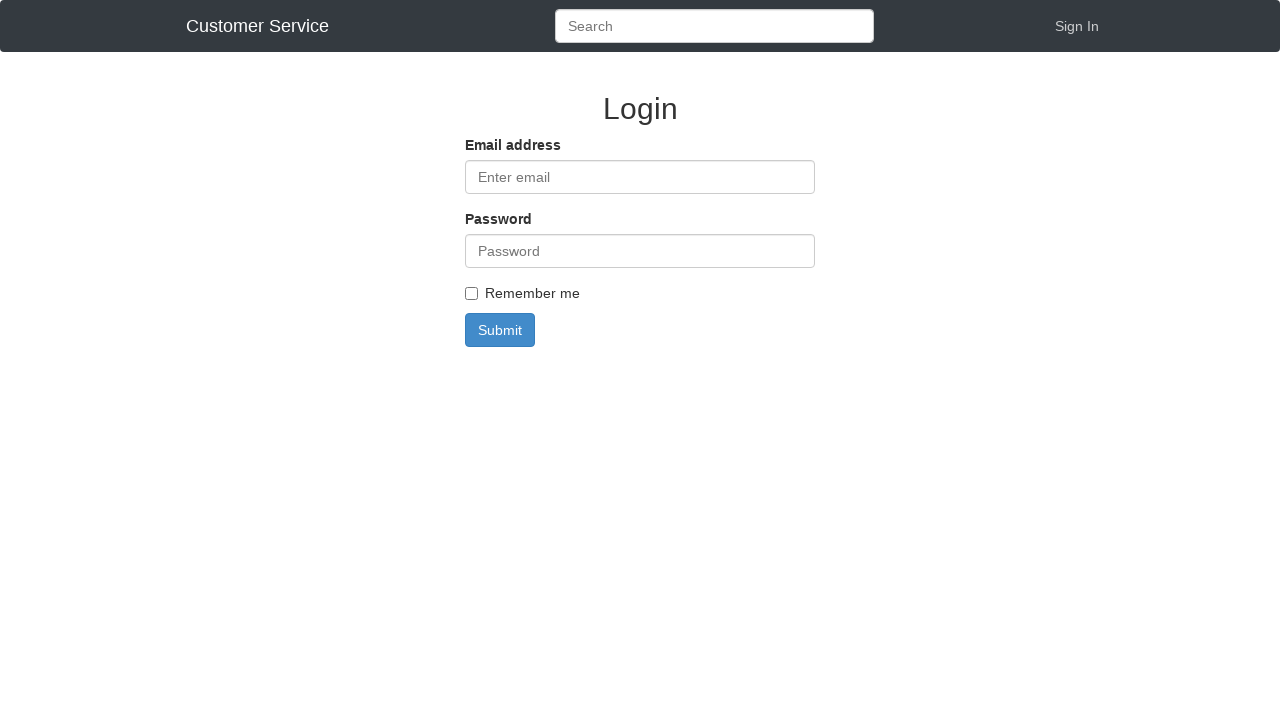

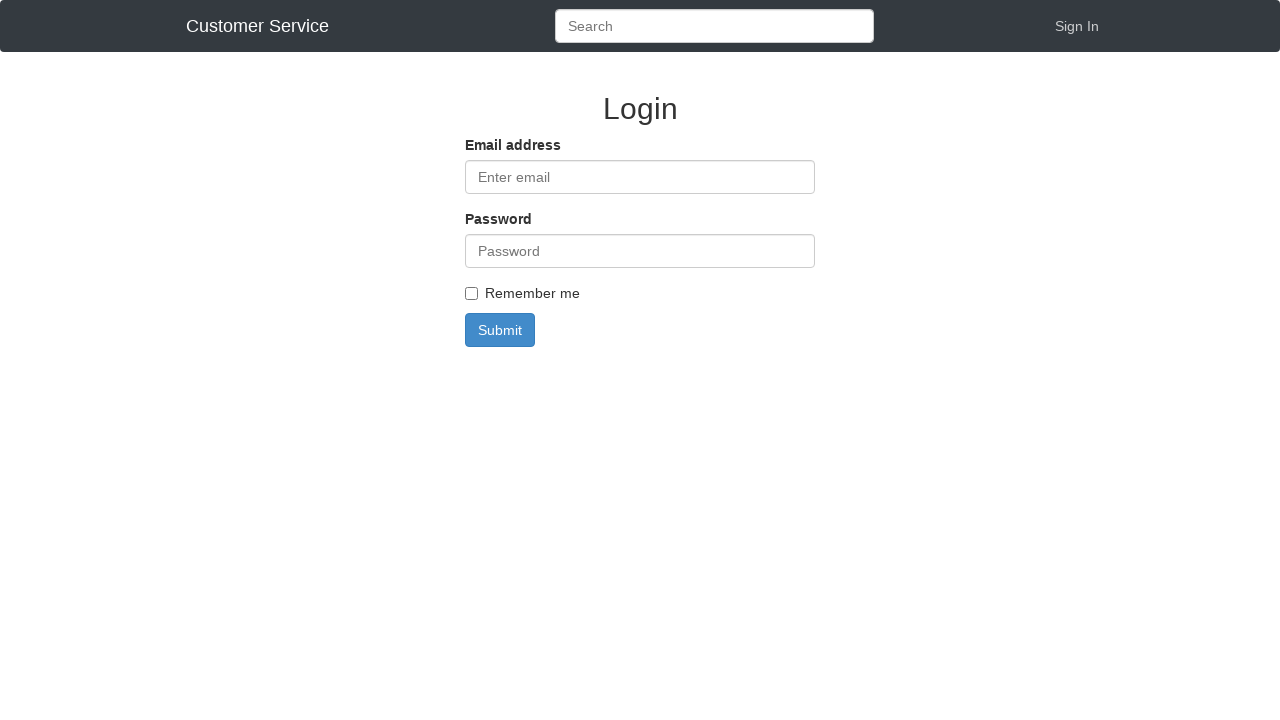